Tests an e-commerce grocery shopping flow by searching for products, adding specific items (Carrot, Capsicum) to cart, proceeding to checkout, and applying a promo code to verify discount functionality.

Starting URL: https://rahulshettyacademy.com/seleniumPractise/#/

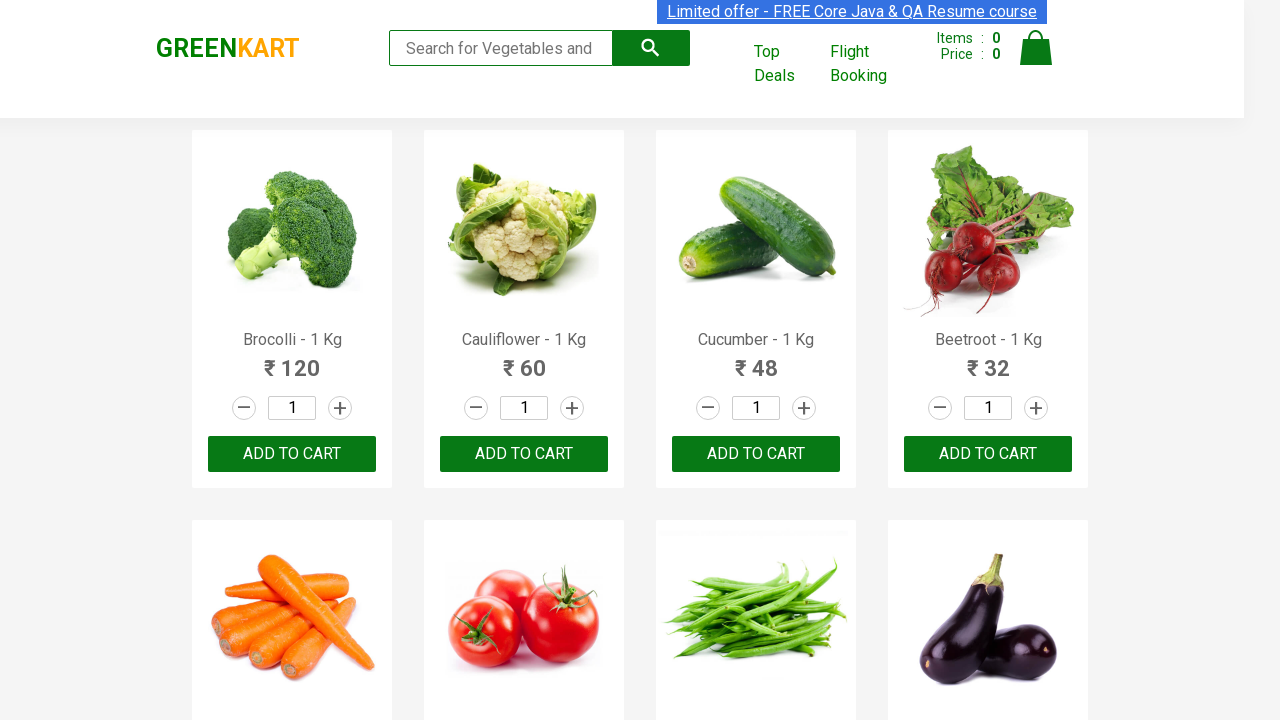

Filled search field with 'Ca' to find products on input.search-keyword
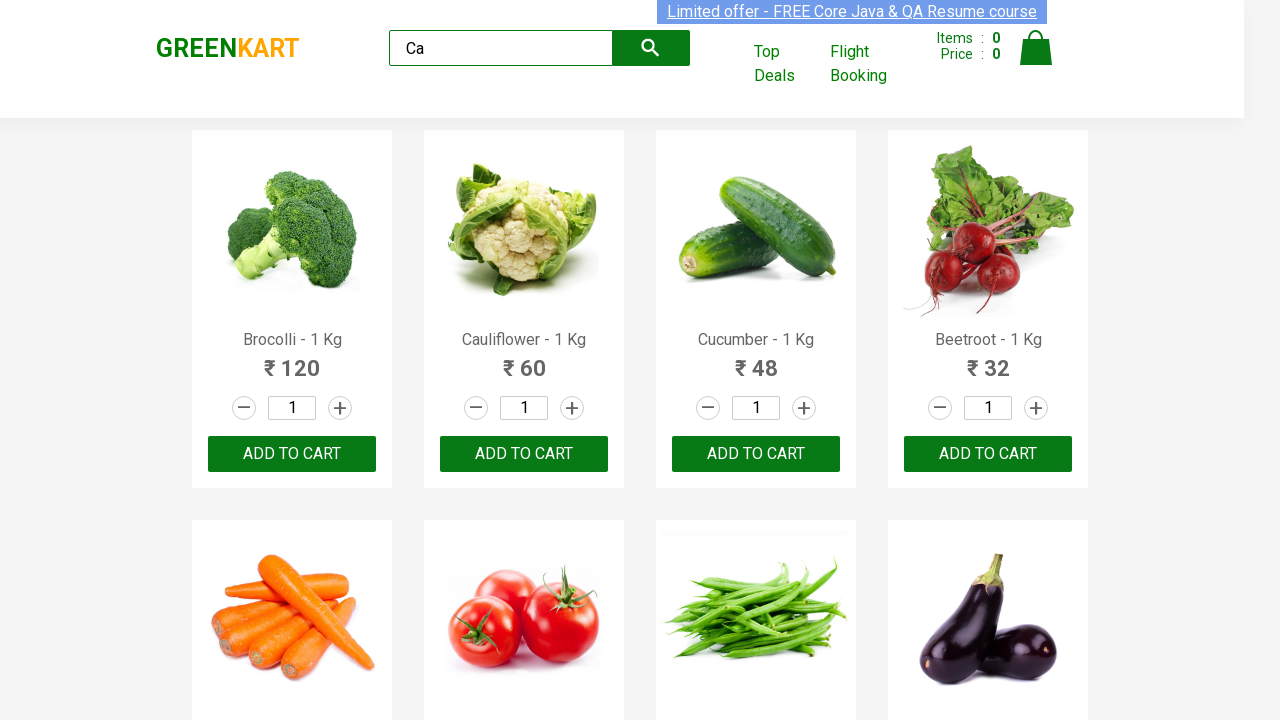

Waited for product list to load
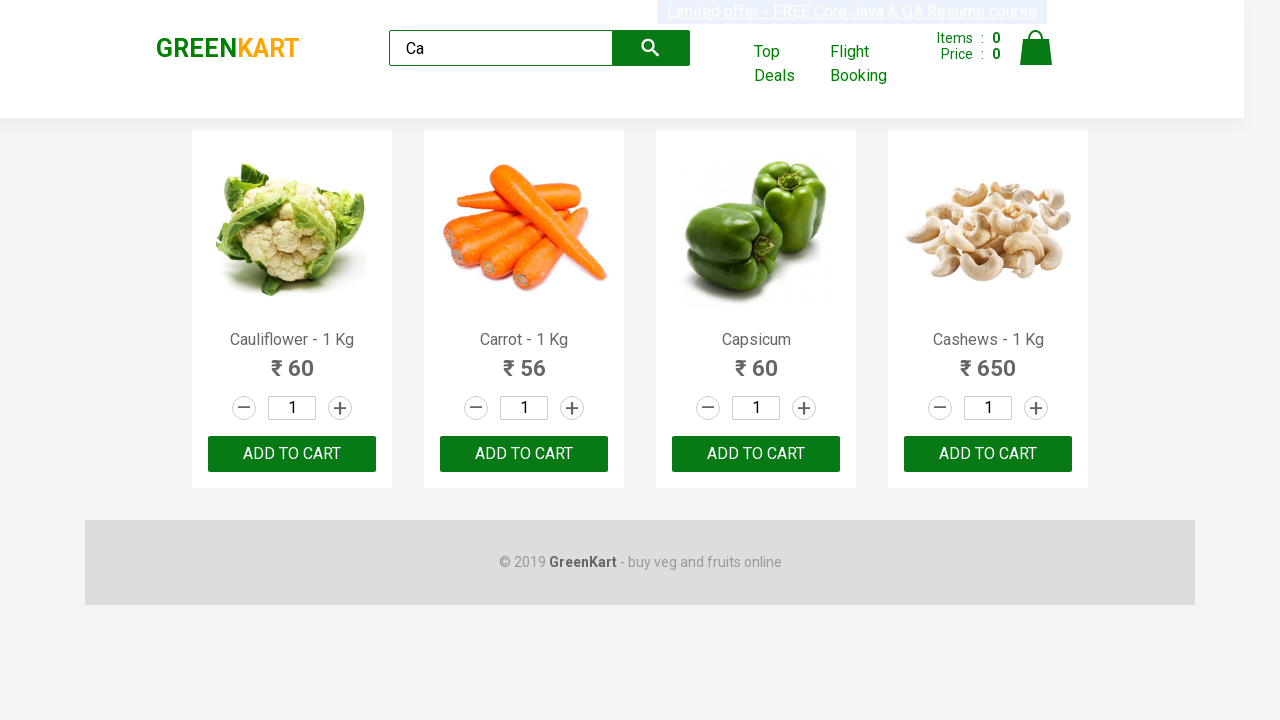

Added Carrot - 1 Kg to cart at (524, 454) on .products .product >> nth=1 >> .product-action button
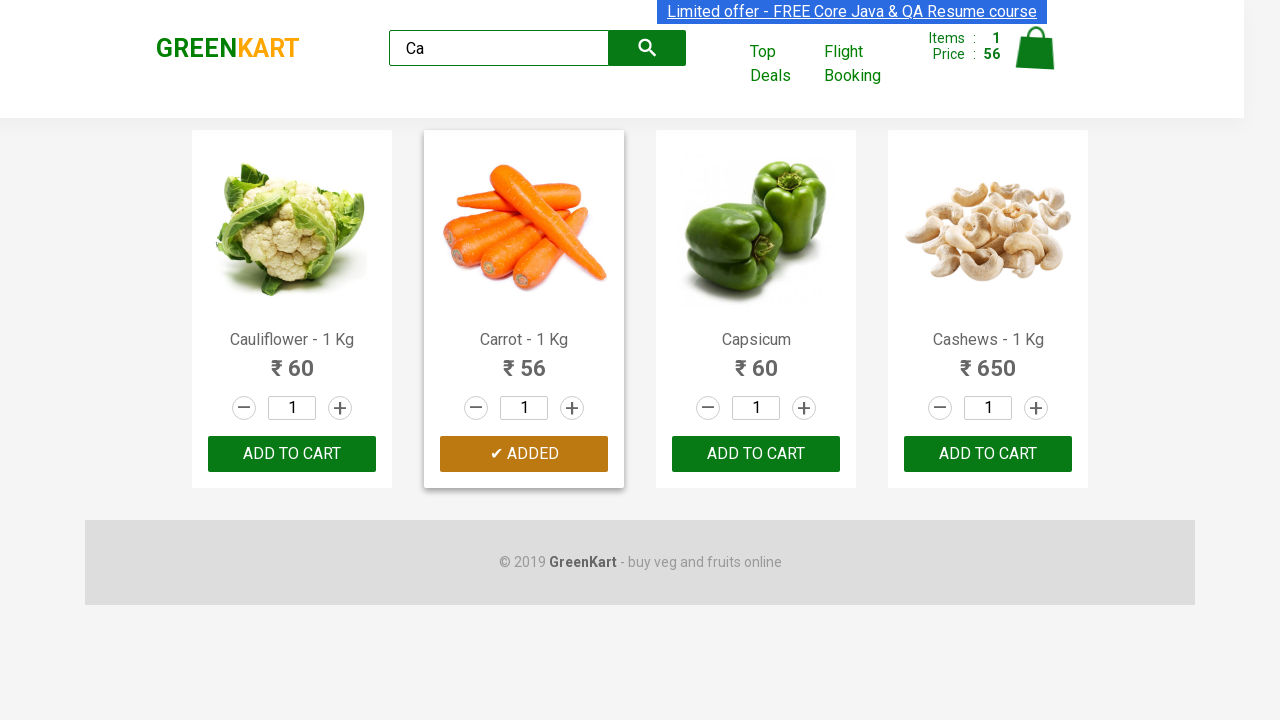

Added Capsicum to cart at (756, 454) on .products .product >> nth=2 >> .product-action button
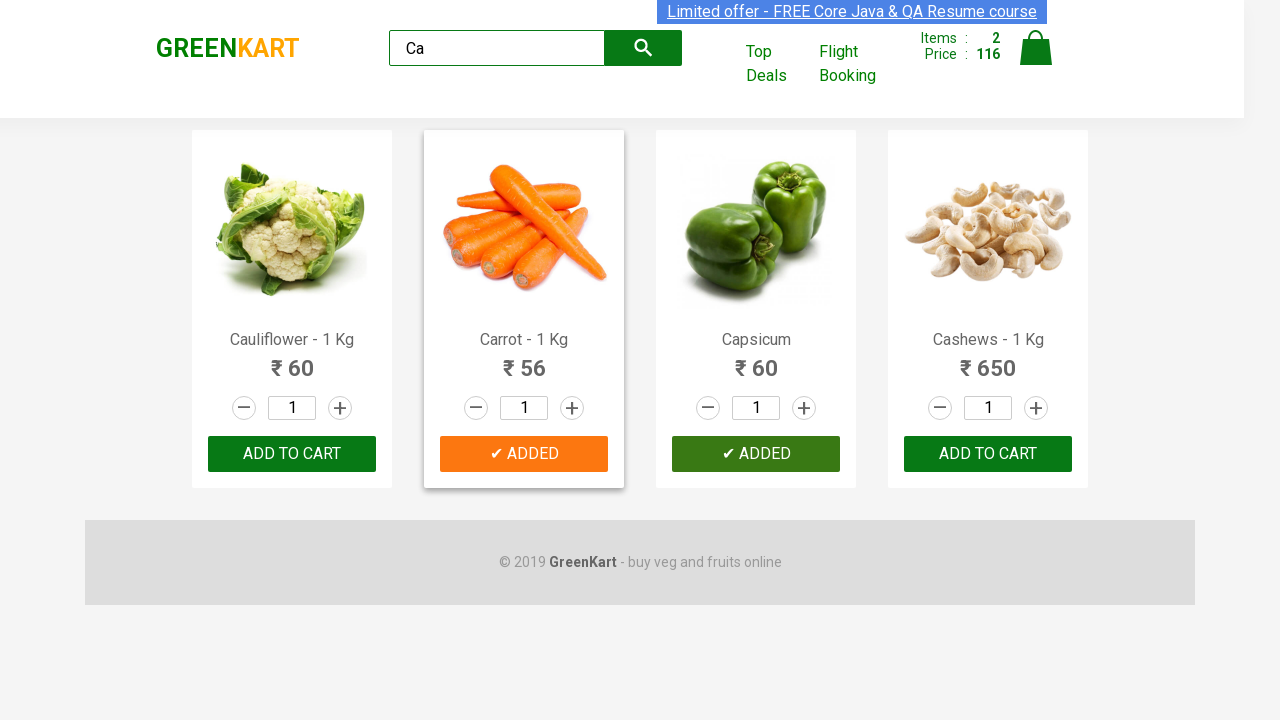

Clicked cart icon to view cart at (1036, 48) on img[alt='Cart']
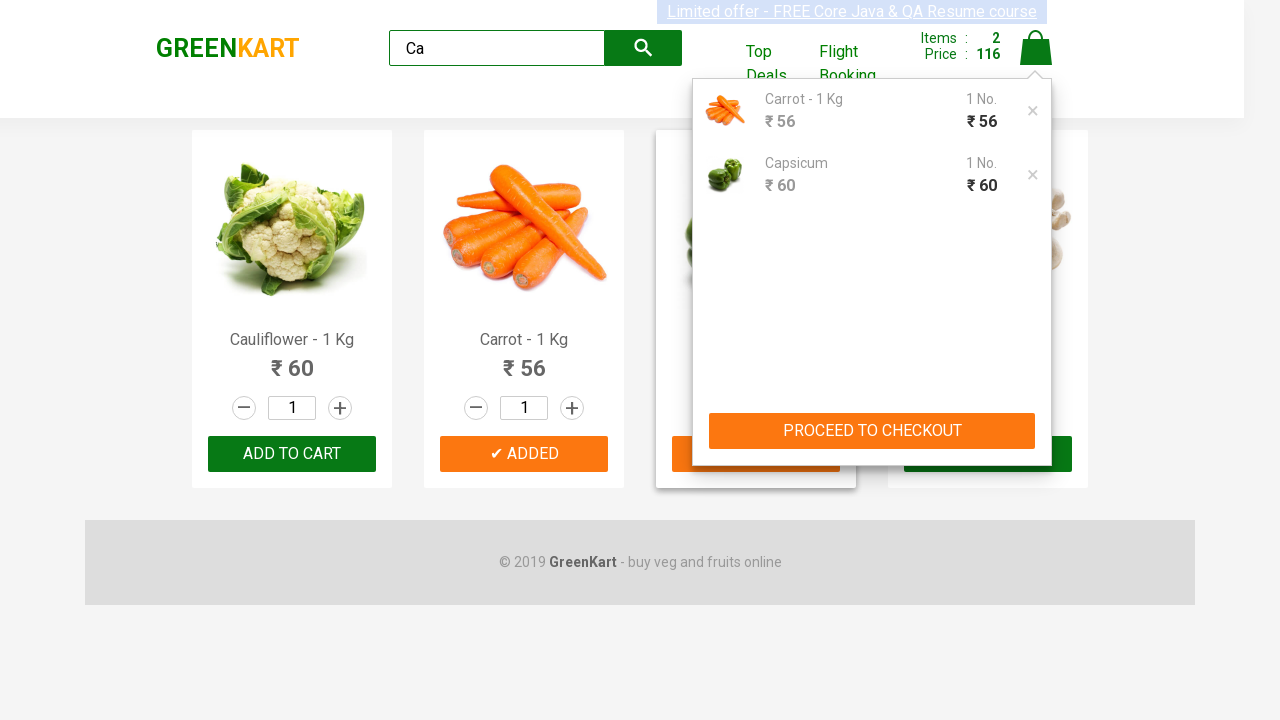

Clicked PROCEED TO CHECKOUT button at (872, 431) on button:has-text('PROCEED TO CHECKOUT')
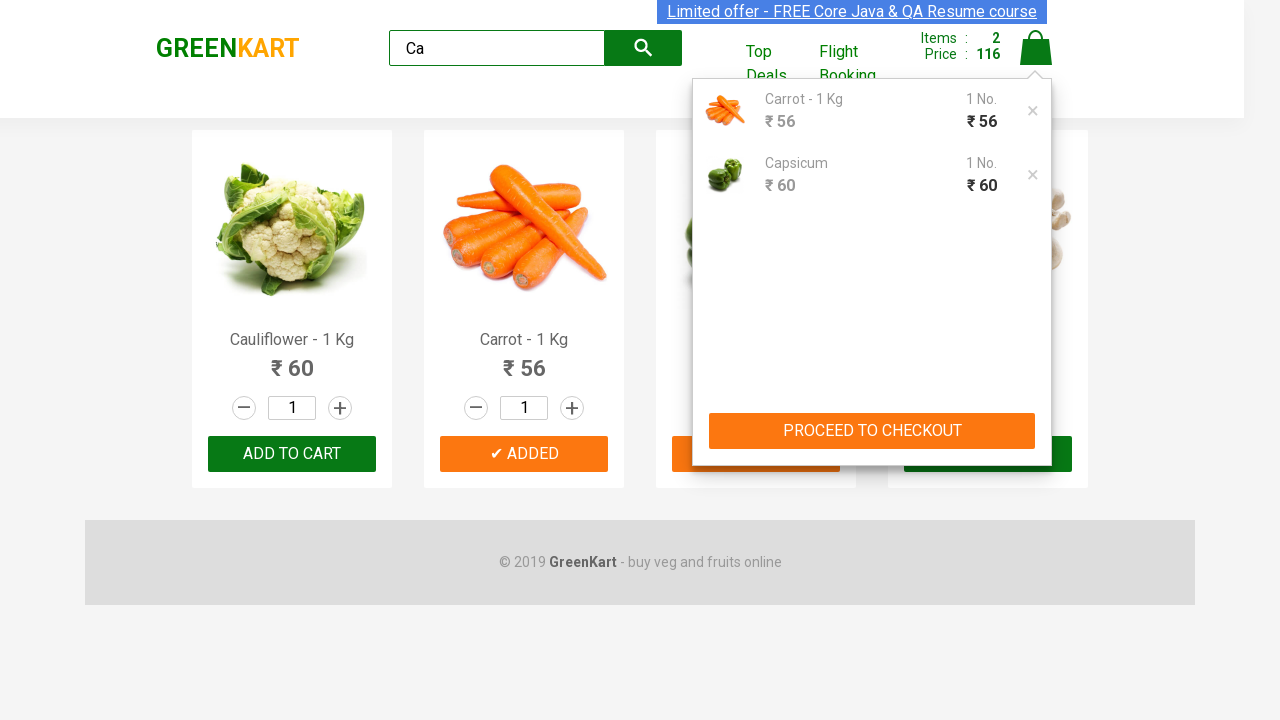

Entered promo code 'rahulshettyacademy' on input.promoCode
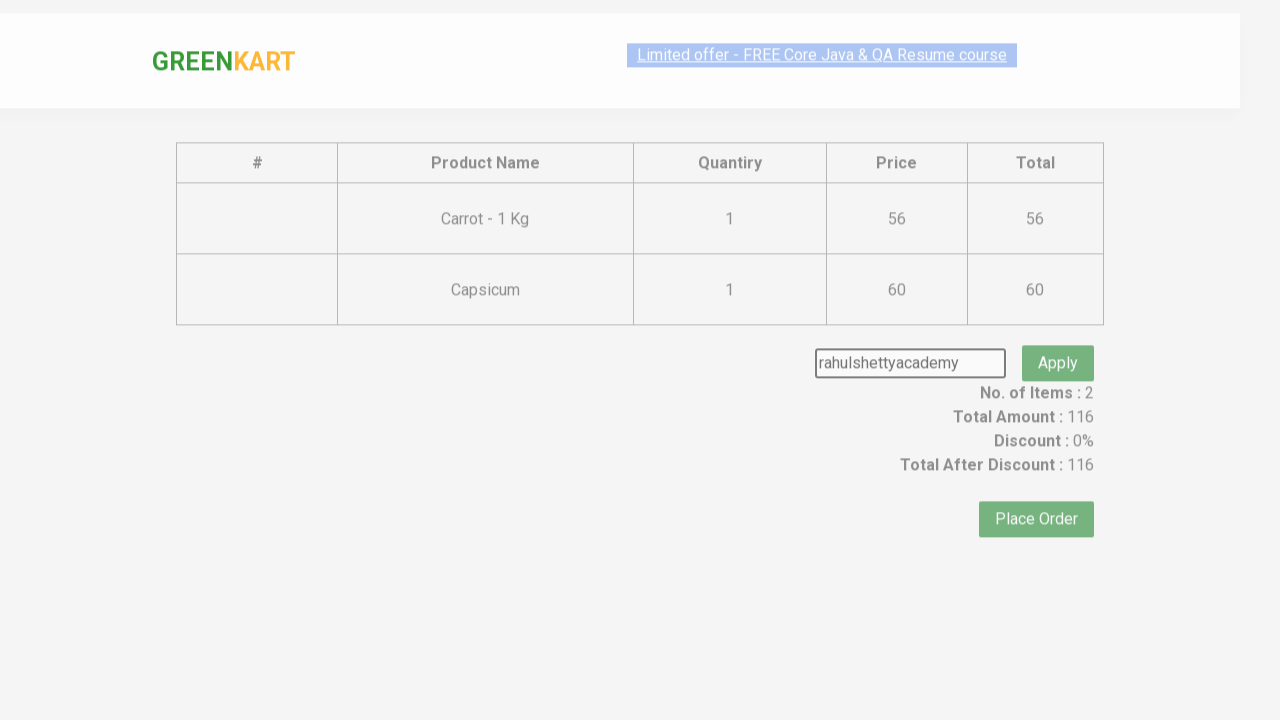

Clicked button to apply promo code at (1058, 335) on button.promoBtn
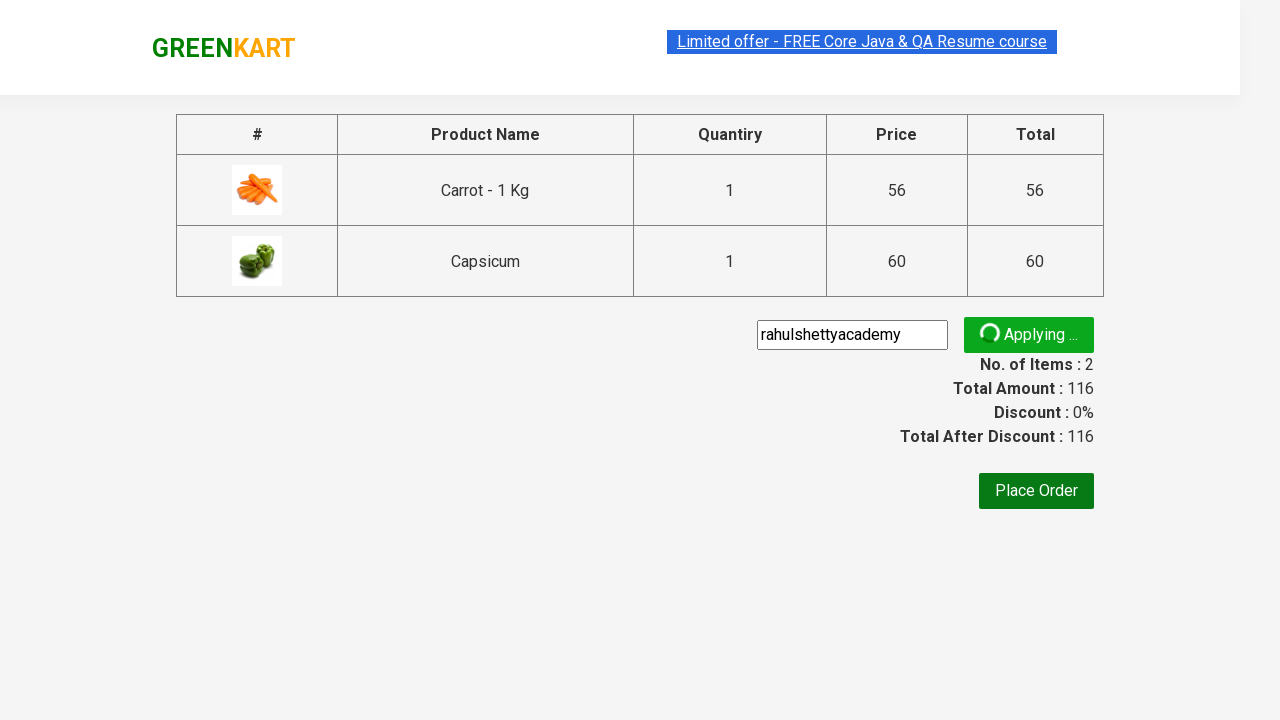

Promo code success message appeared
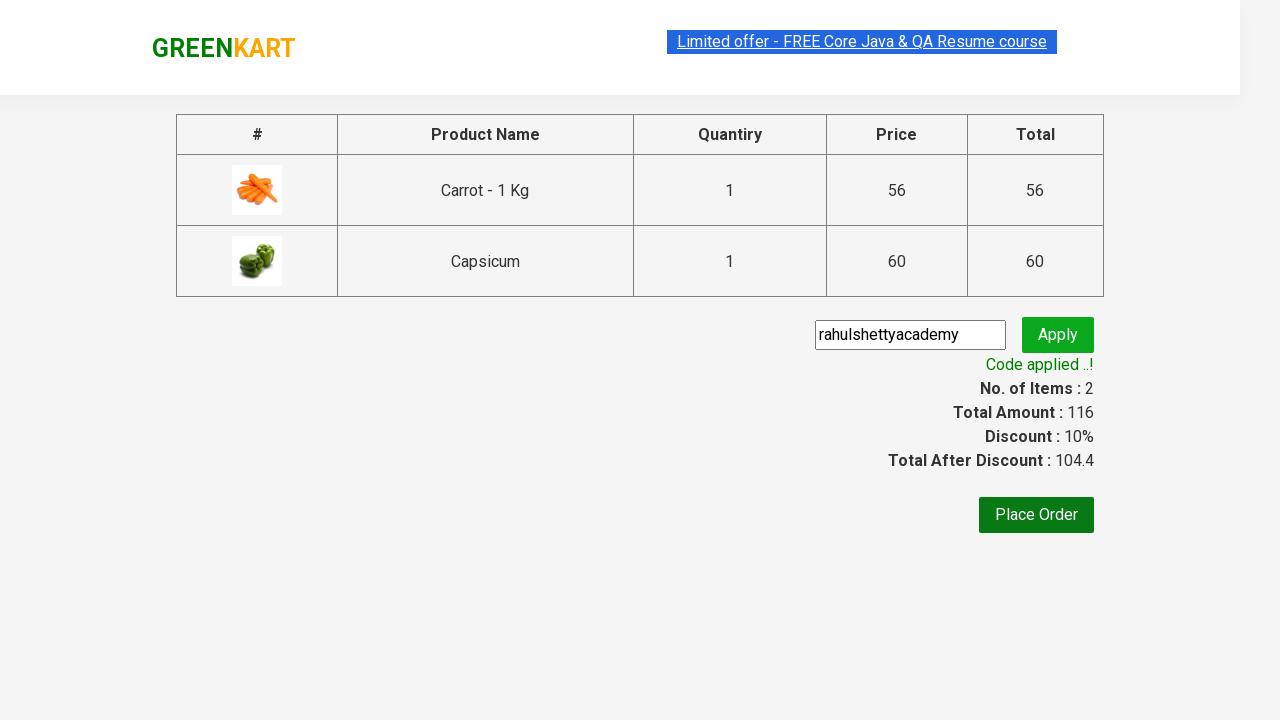

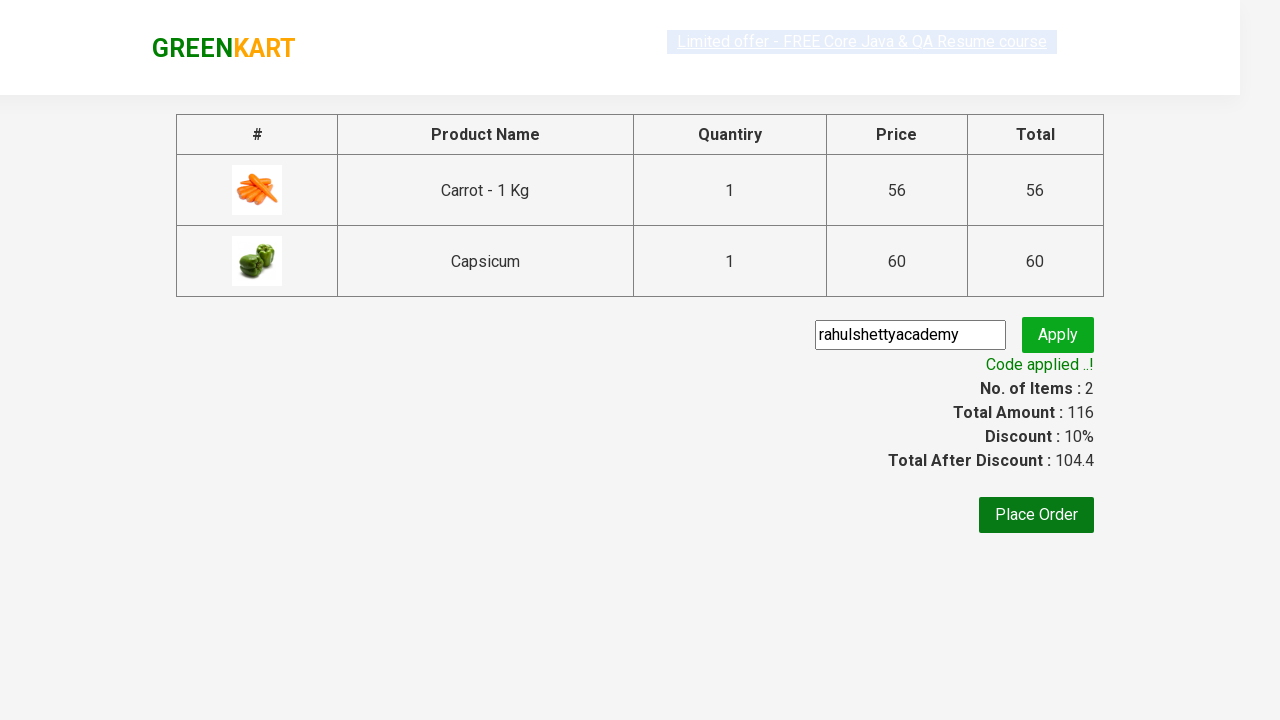